Tests interaction with an iframe on W3Schools by switching to the result iframe and clicking a button element

Starting URL: https://www.w3schools.com/js/tryit.asp?filename=tryjs_myfirst

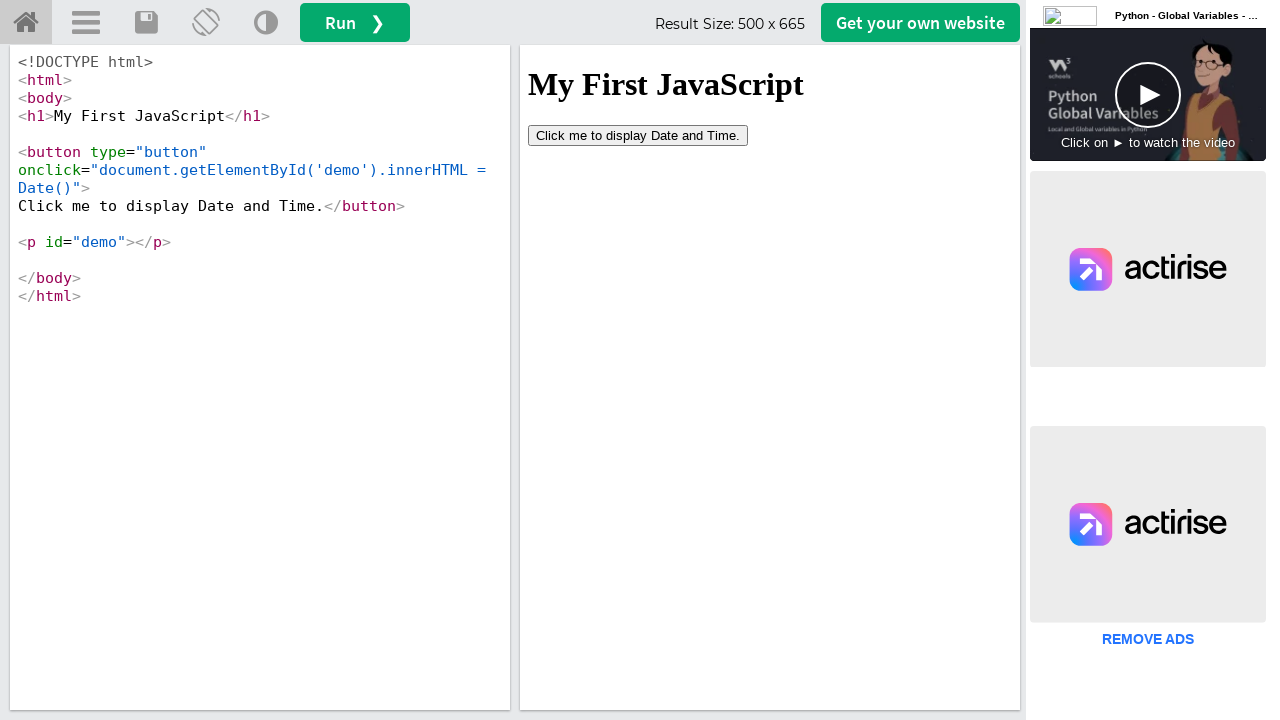

Waited for iframe #iframeResult to load
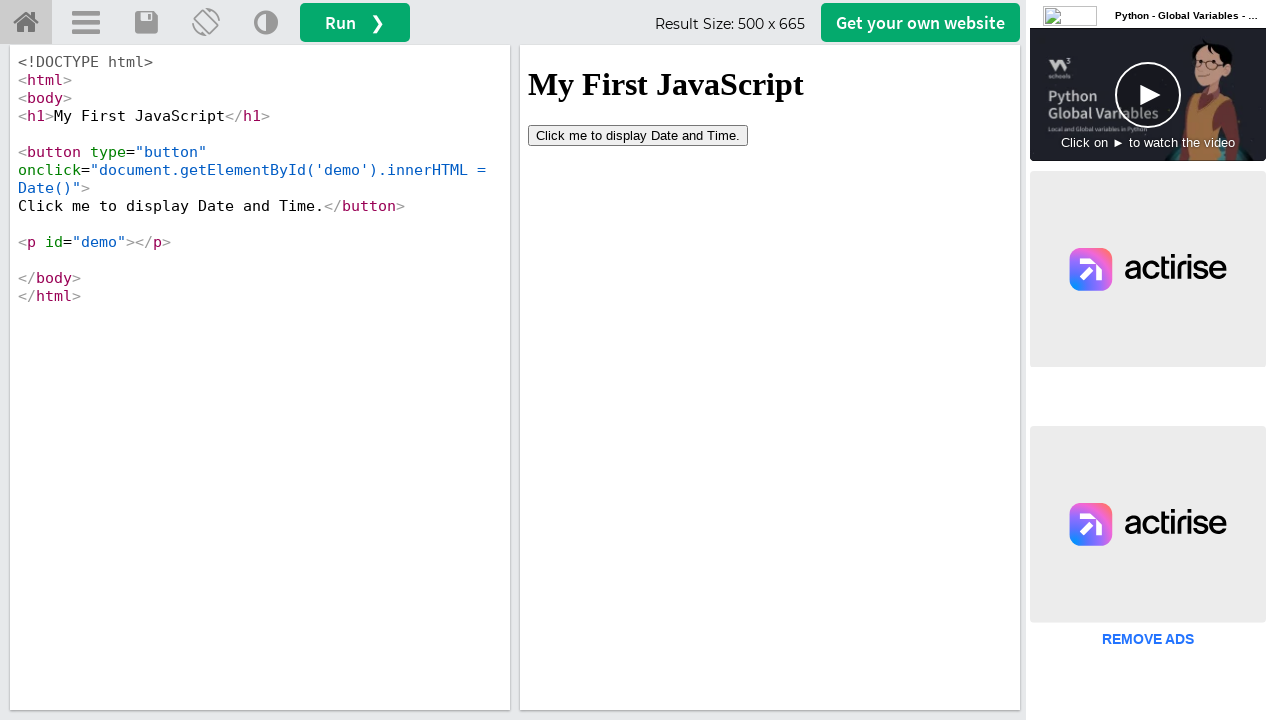

Located iframe #iframeResult
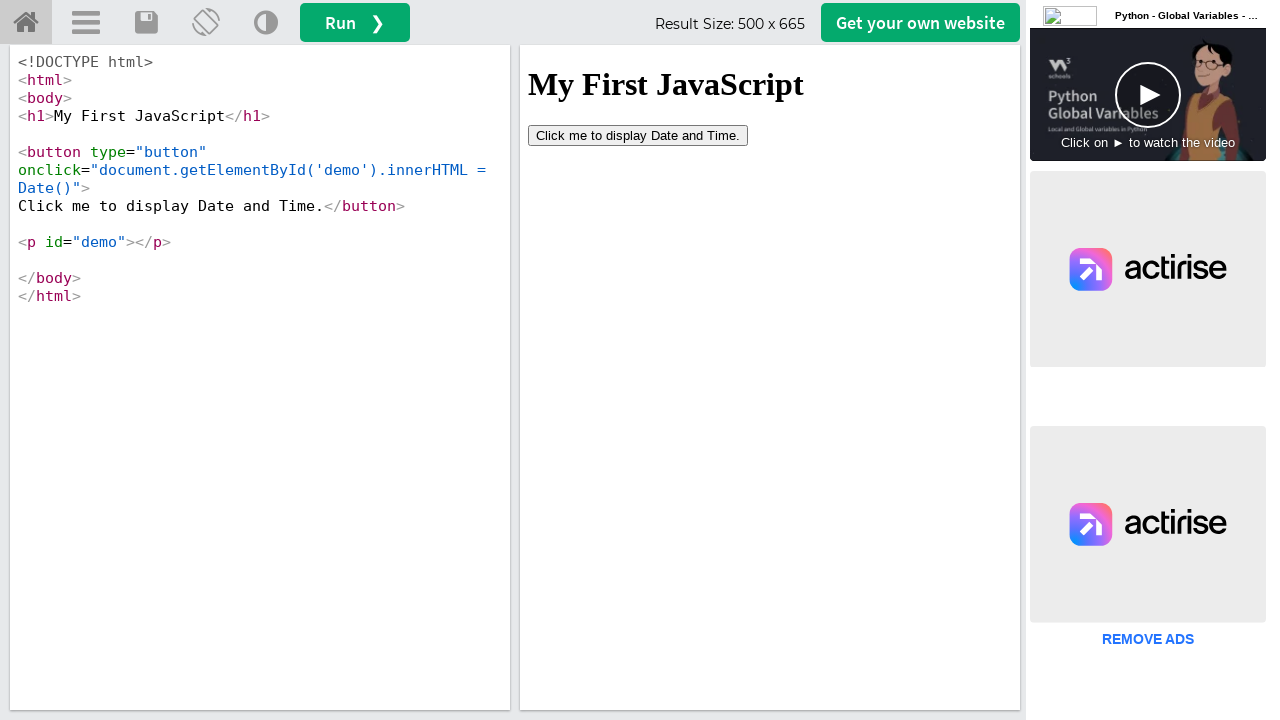

Clicked button element inside the iframe at (638, 135) on #iframeResult >> internal:control=enter-frame >> button[type='button']
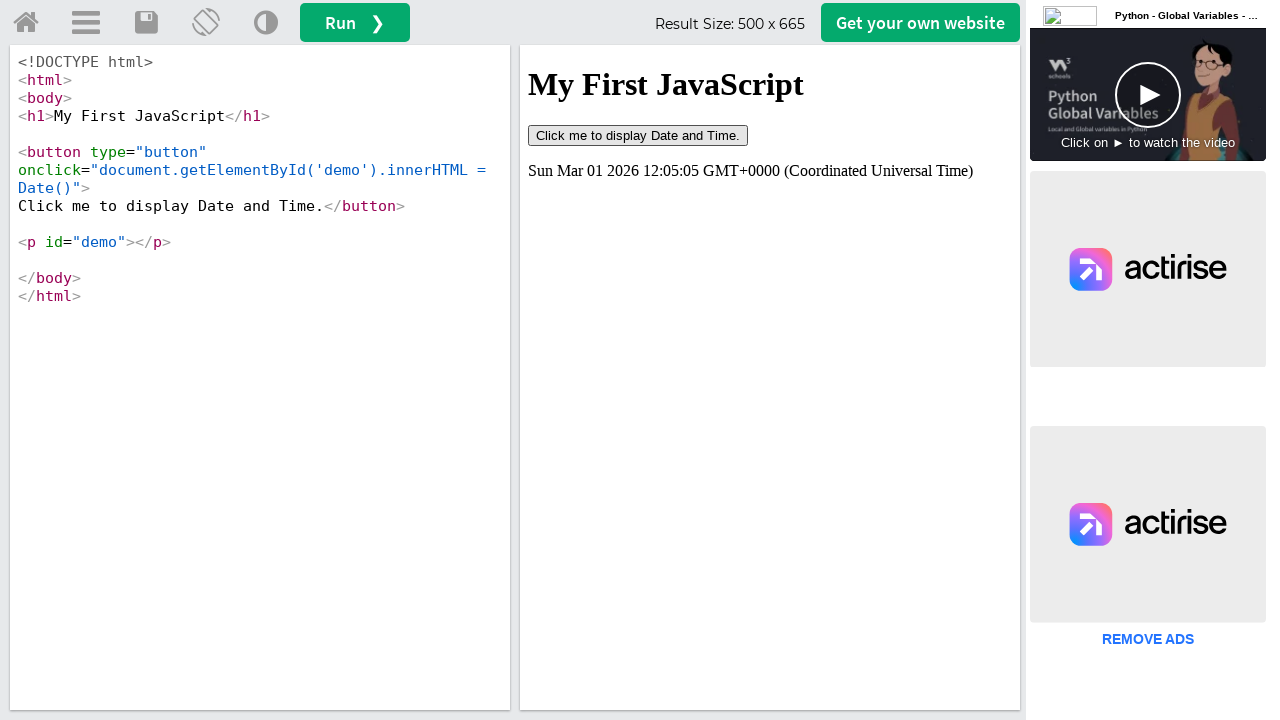

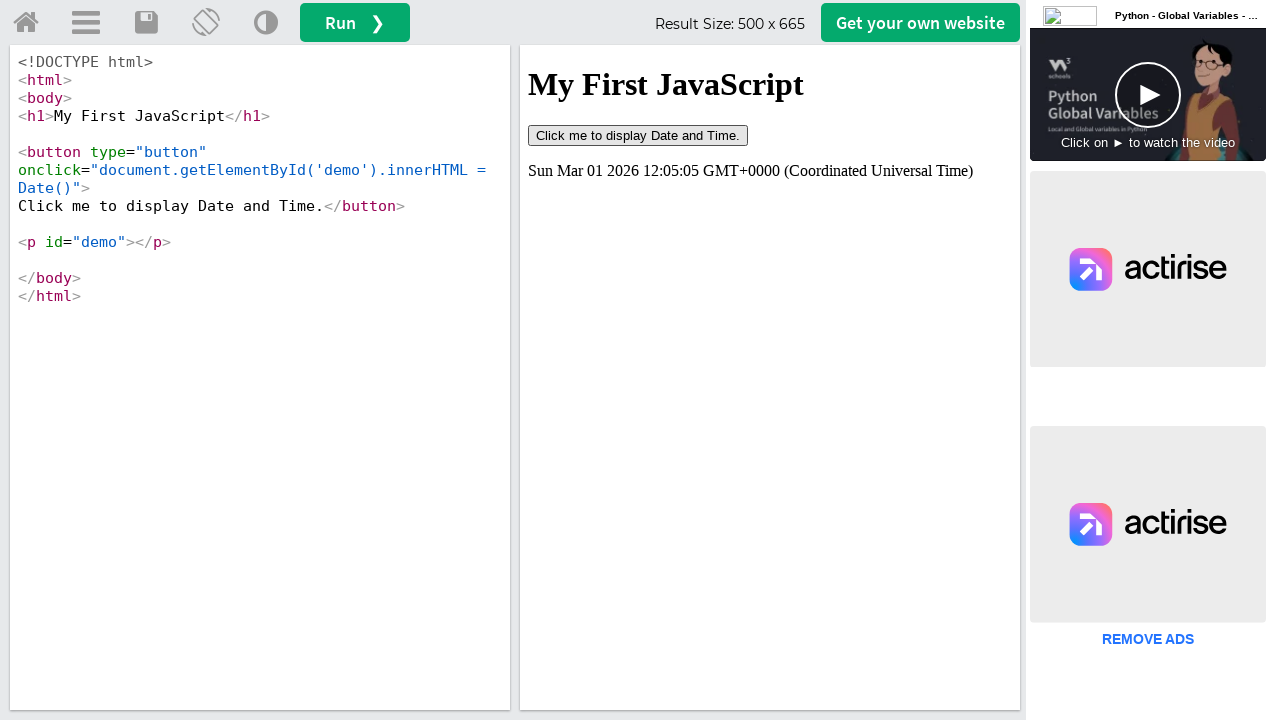